Tests jQuery UI datepicker functionality by opening the calendar, navigating to next month, and selecting the 22nd day

Starting URL: https://jqueryui.com/datepicker/

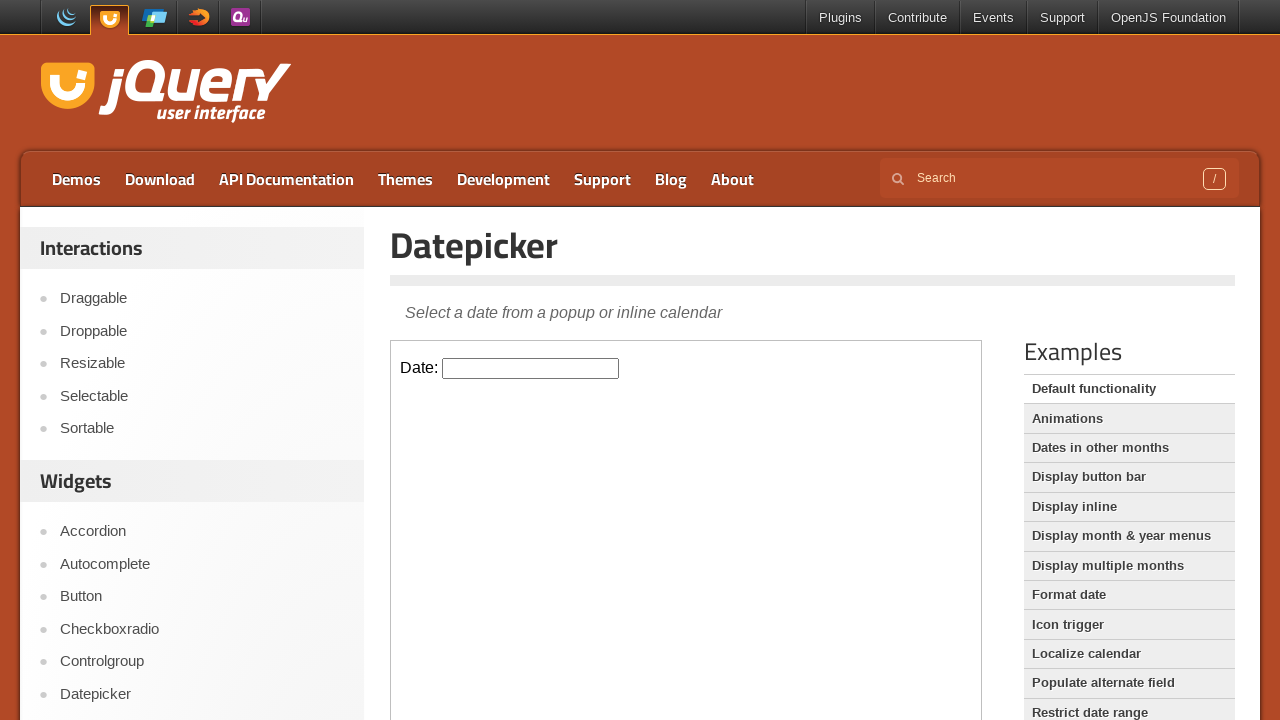

Located the datepicker demo iframe
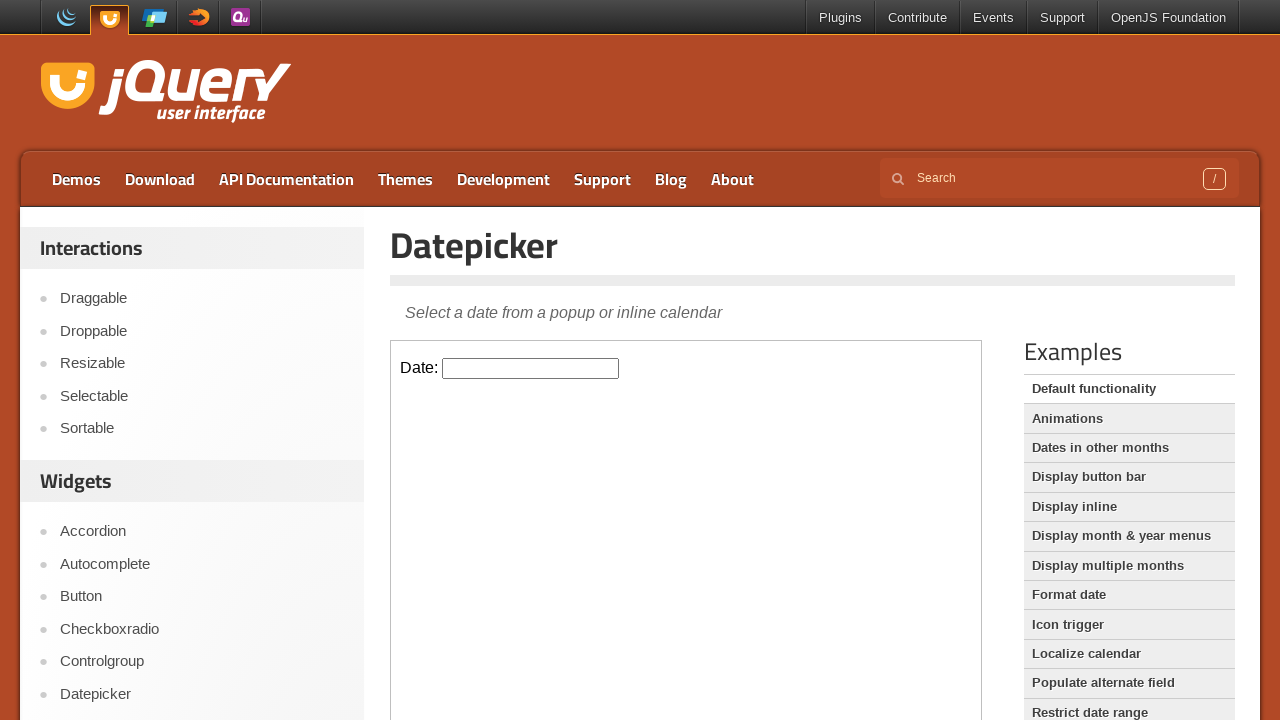

Clicked on the datepicker input field to open the calendar at (531, 368) on .demo-frame >> internal:control=enter-frame >> #datepicker
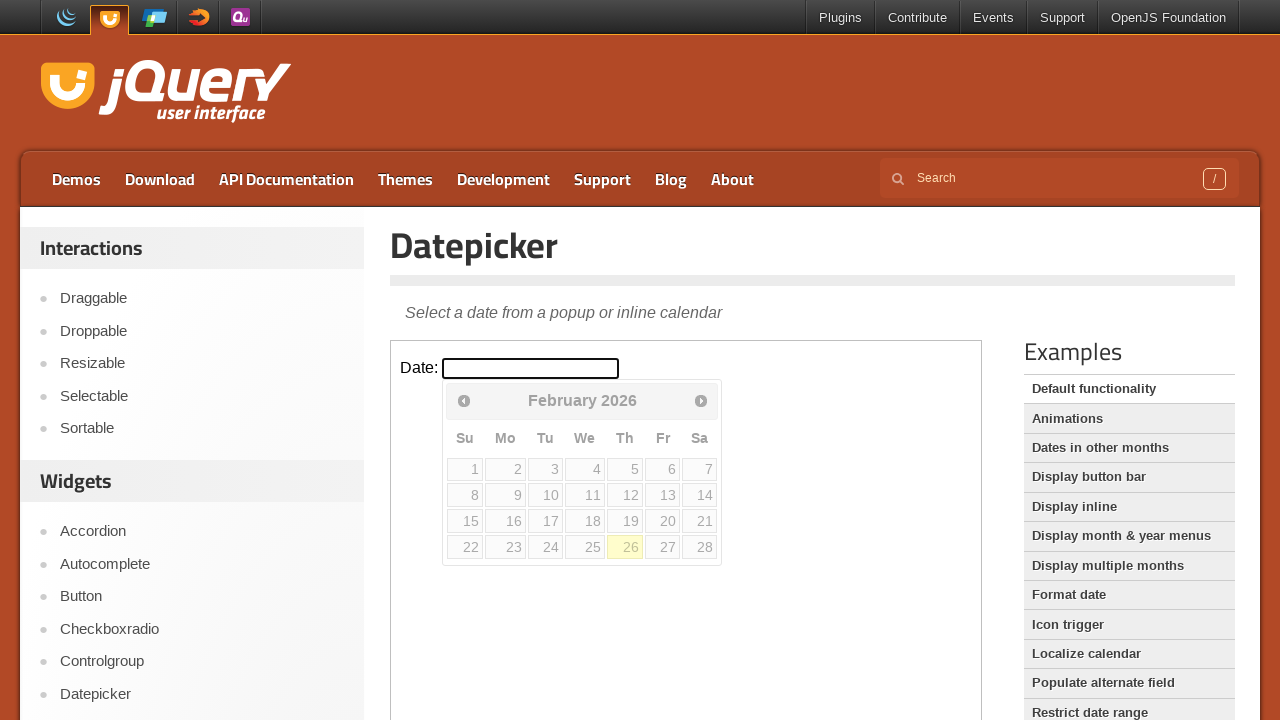

Clicked the Next button to navigate to the next month at (701, 400) on .demo-frame >> internal:control=enter-frame >> a[title='Next']
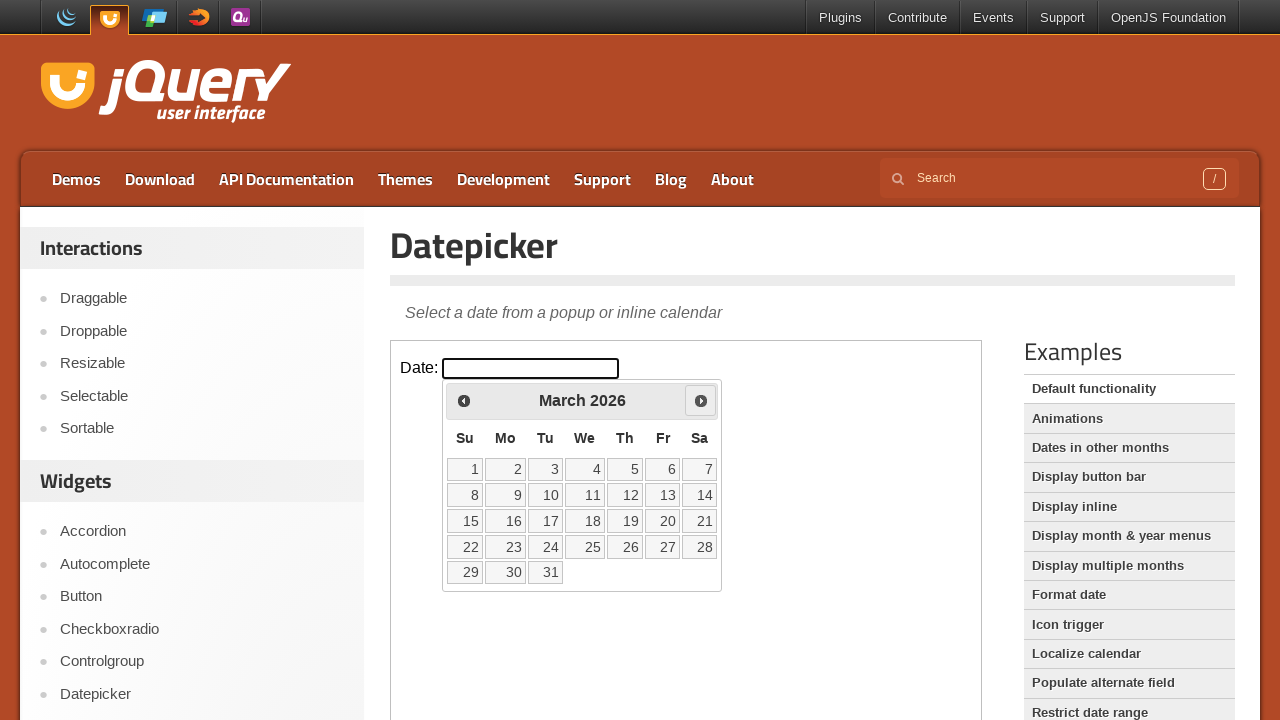

Selected the 22nd day from the calendar at (465, 547) on .demo-frame >> internal:control=enter-frame >> a:text('22')
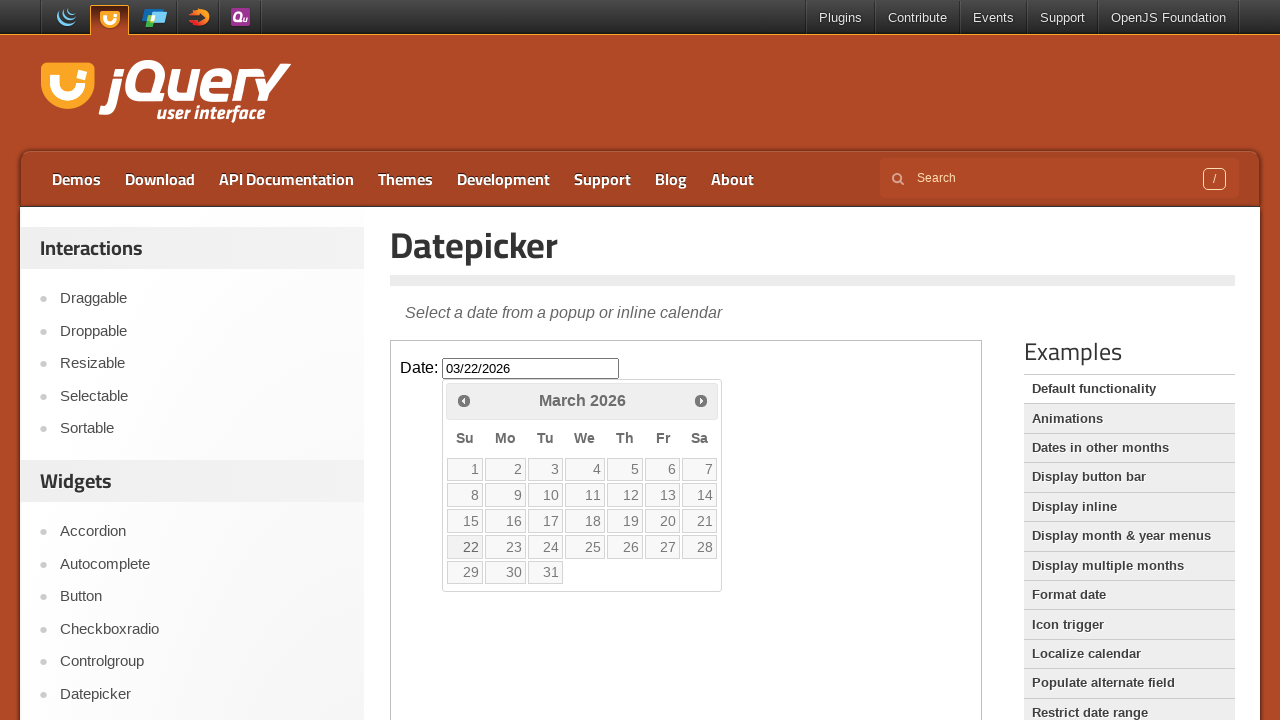

Retrieved selected date value: 03/22/2026
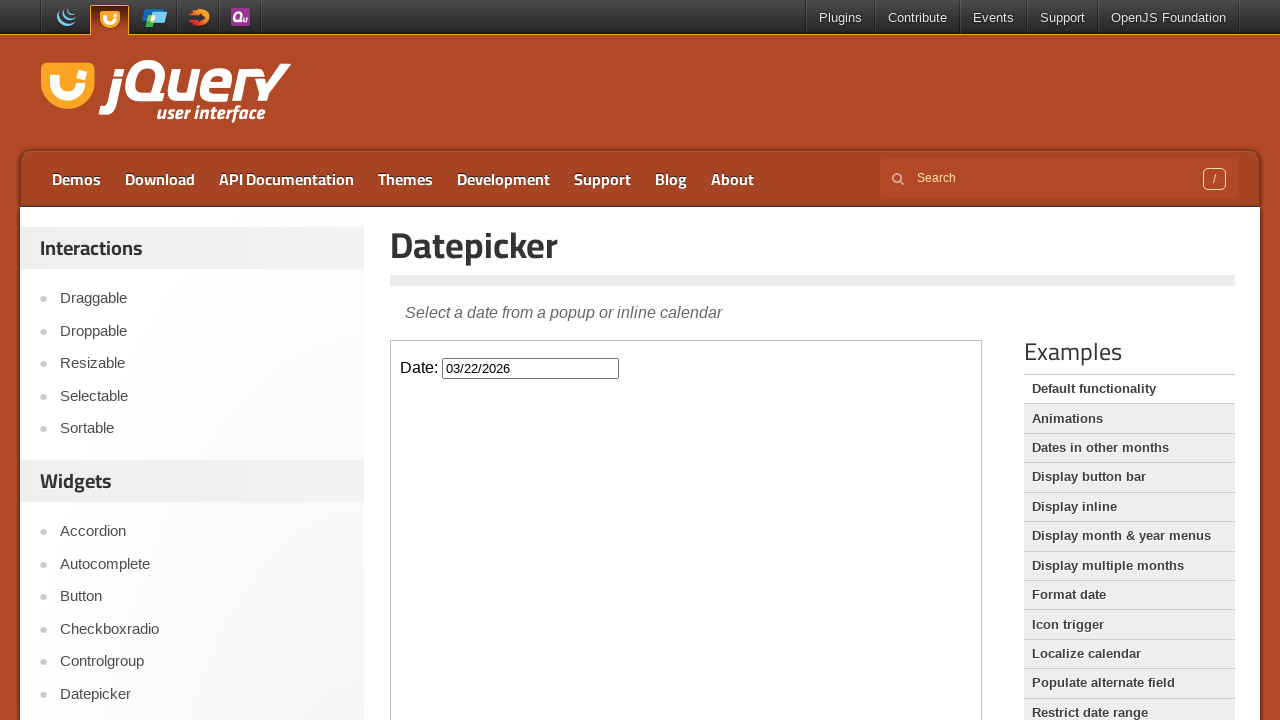

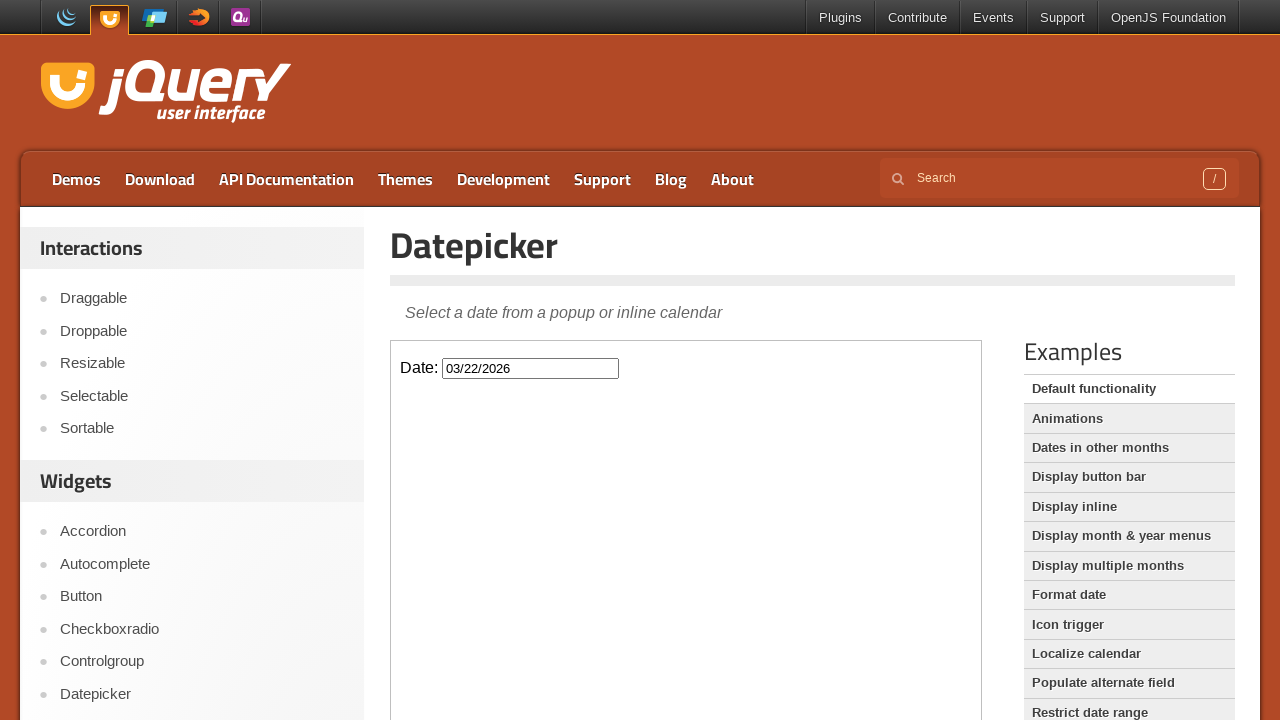